Tests scrolling by executing a JavaScript scroll command to scroll down 1000 pixels.

Starting URL: https://bonigarcia.dev/selenium-webdriver-java/long-page.html

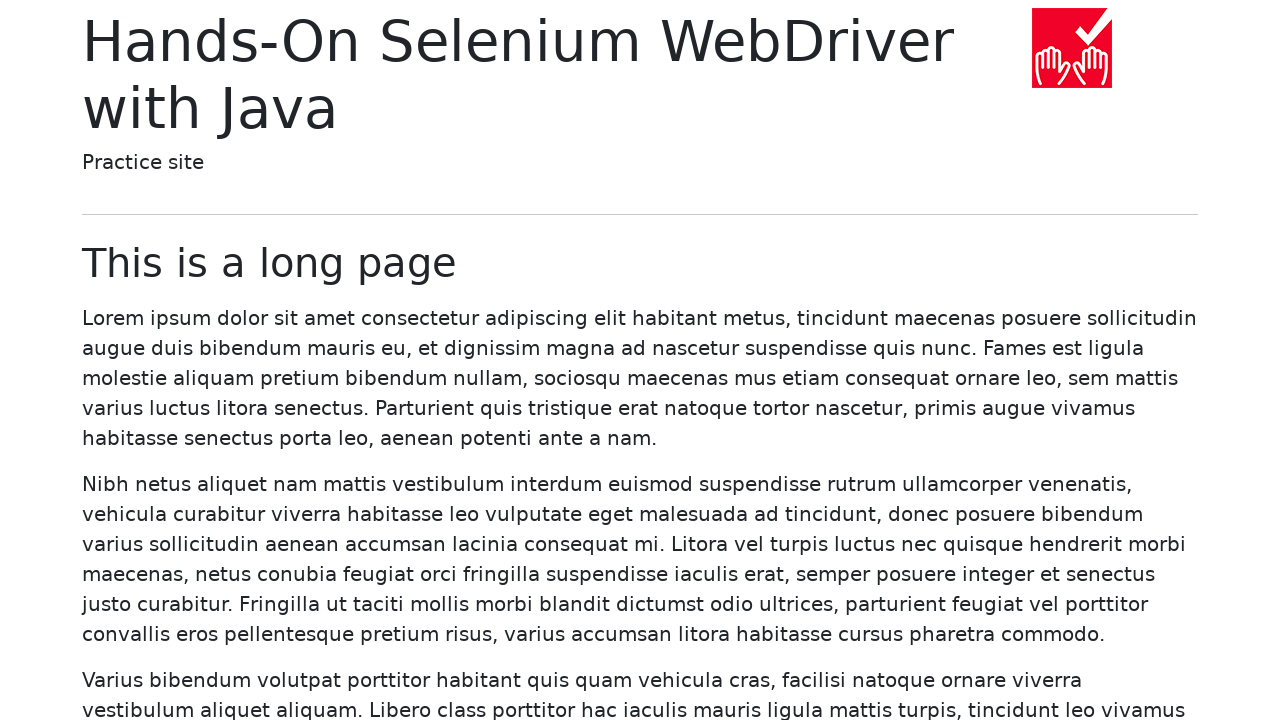

Navigated to long-page.html
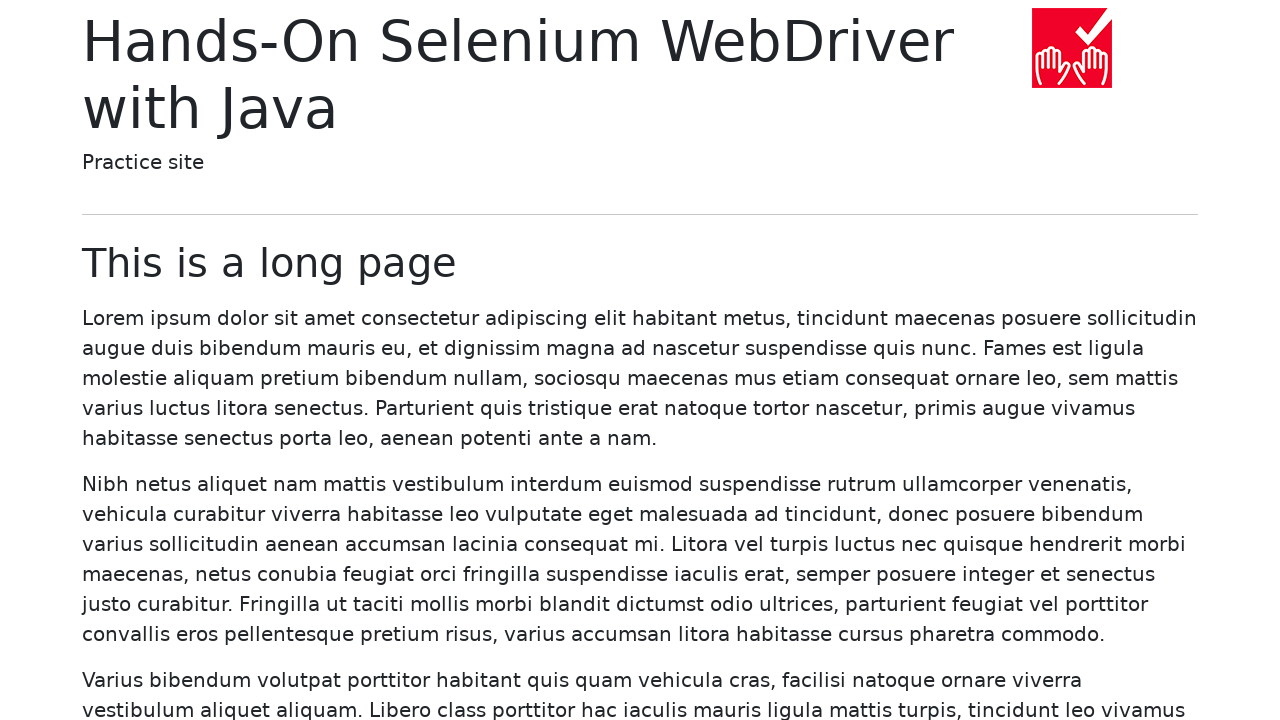

Scrolled down by 1000 pixels using JavaScript
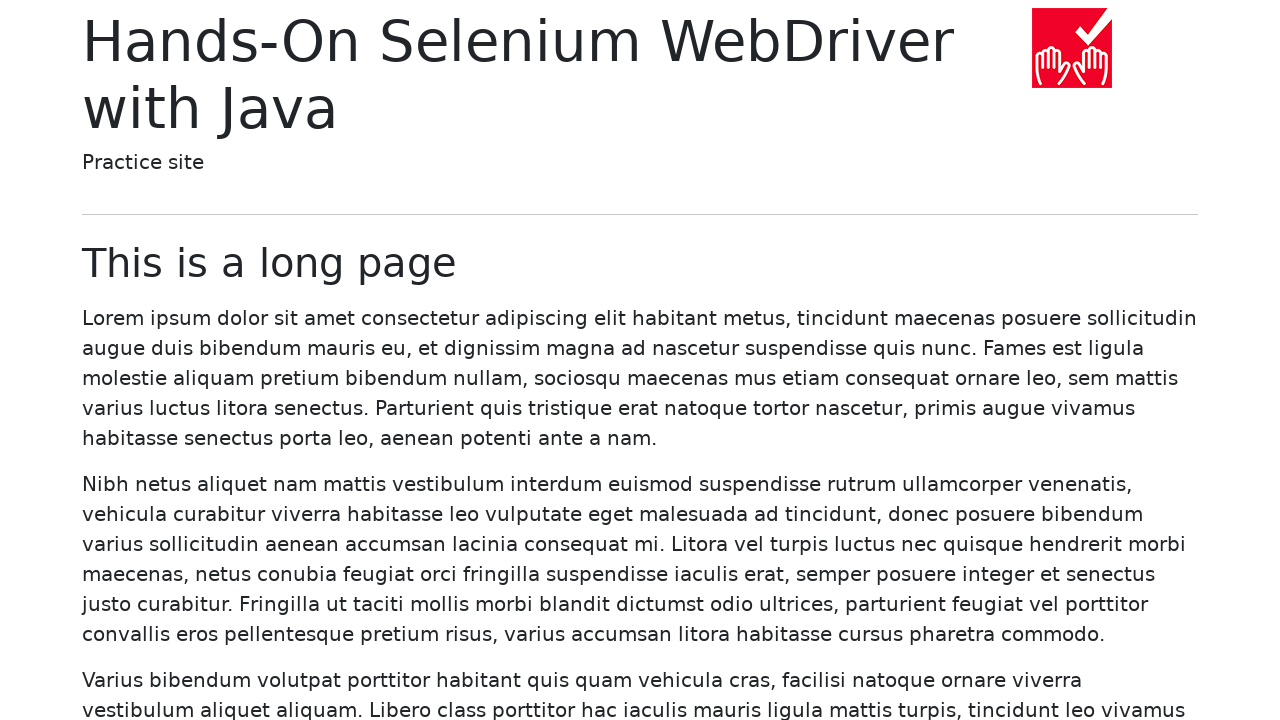

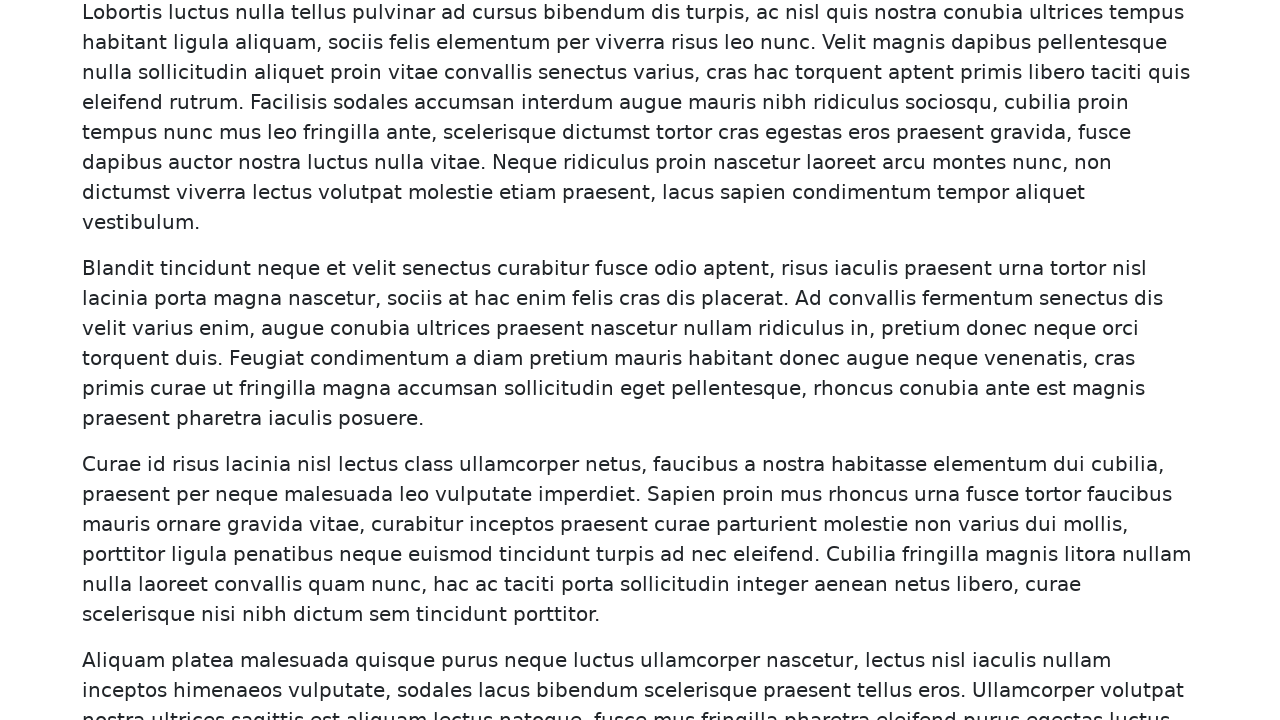